Navigates to a webpage and captures a screenshot of the visible viewport.

Starting URL: https://opensource.saucelabs.com/

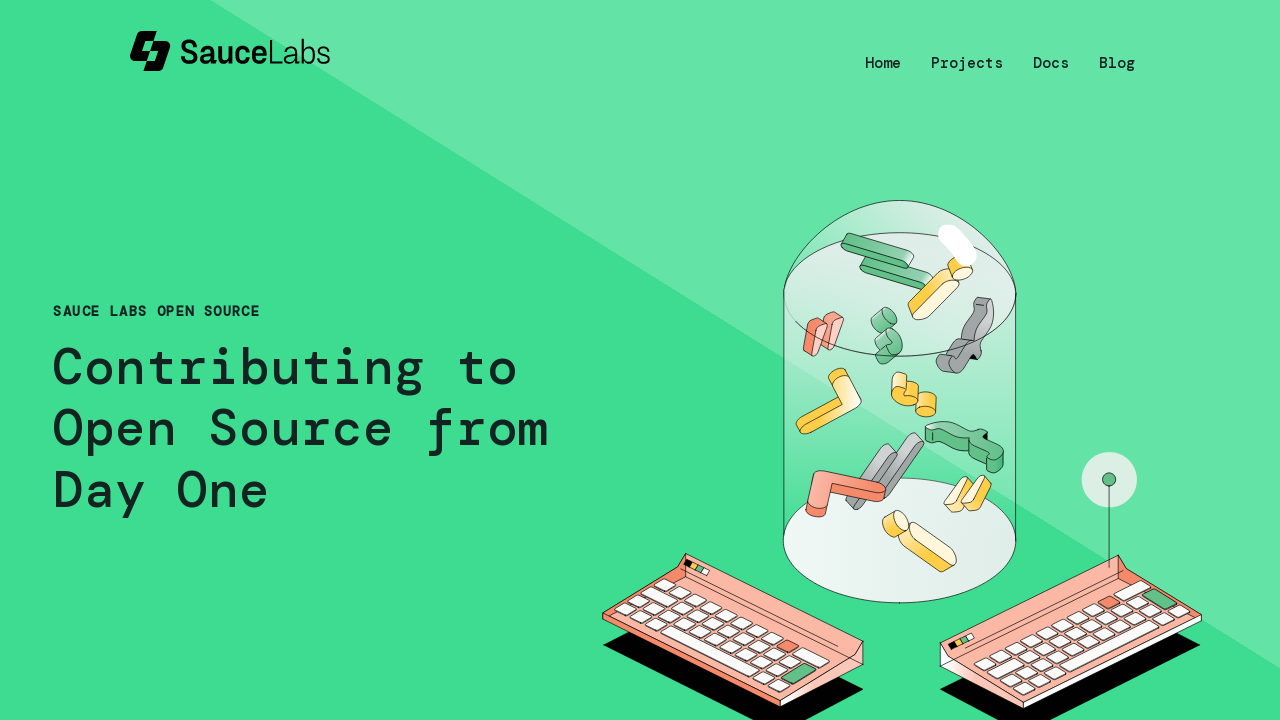

Waited for page to reach networkidle state
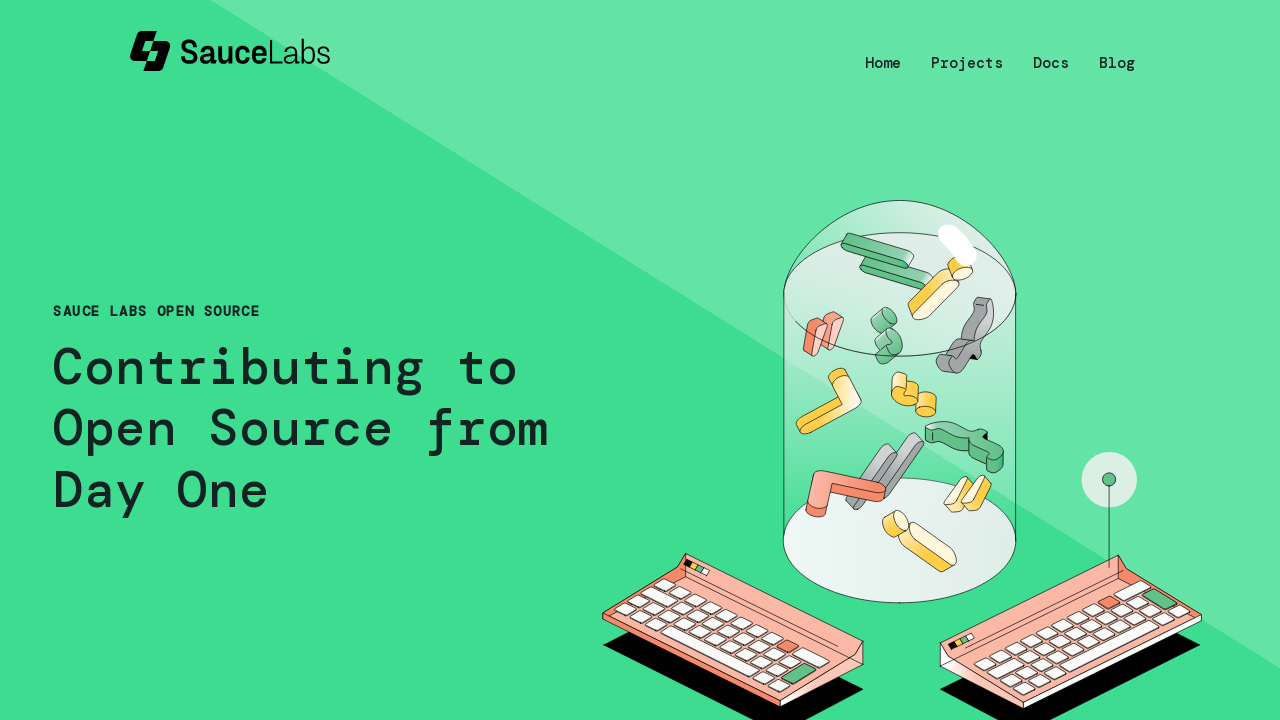

Captured screenshot of the visible viewport
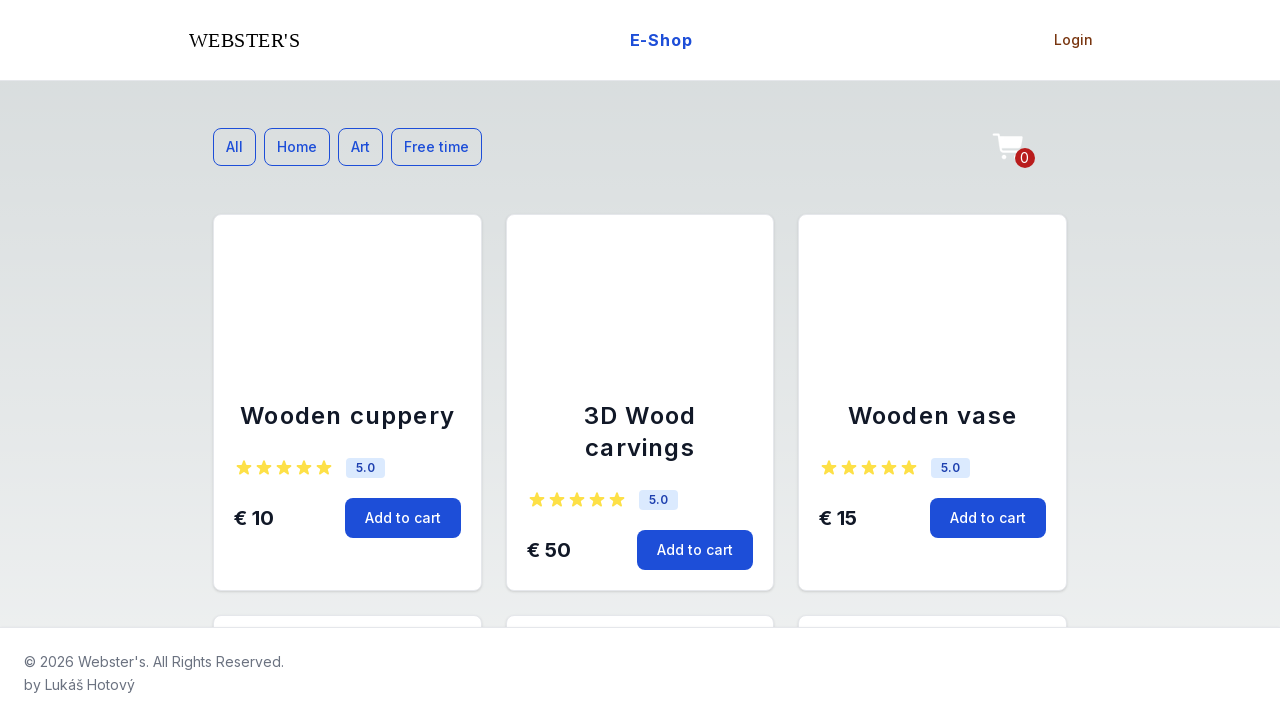

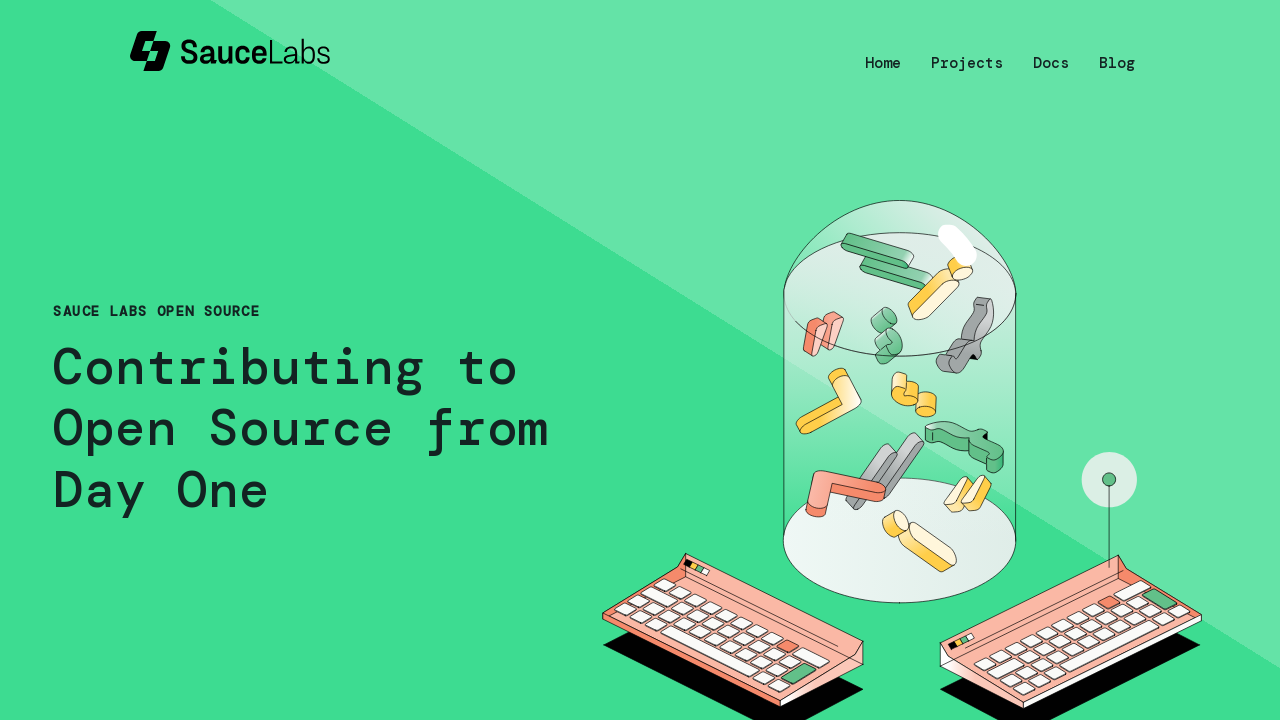